Tests e-commerce workflow on Sauce Demo site including login with demo credentials, adding items to cart, proceeding to checkout, and logging out

Starting URL: https://www.saucedemo.com/

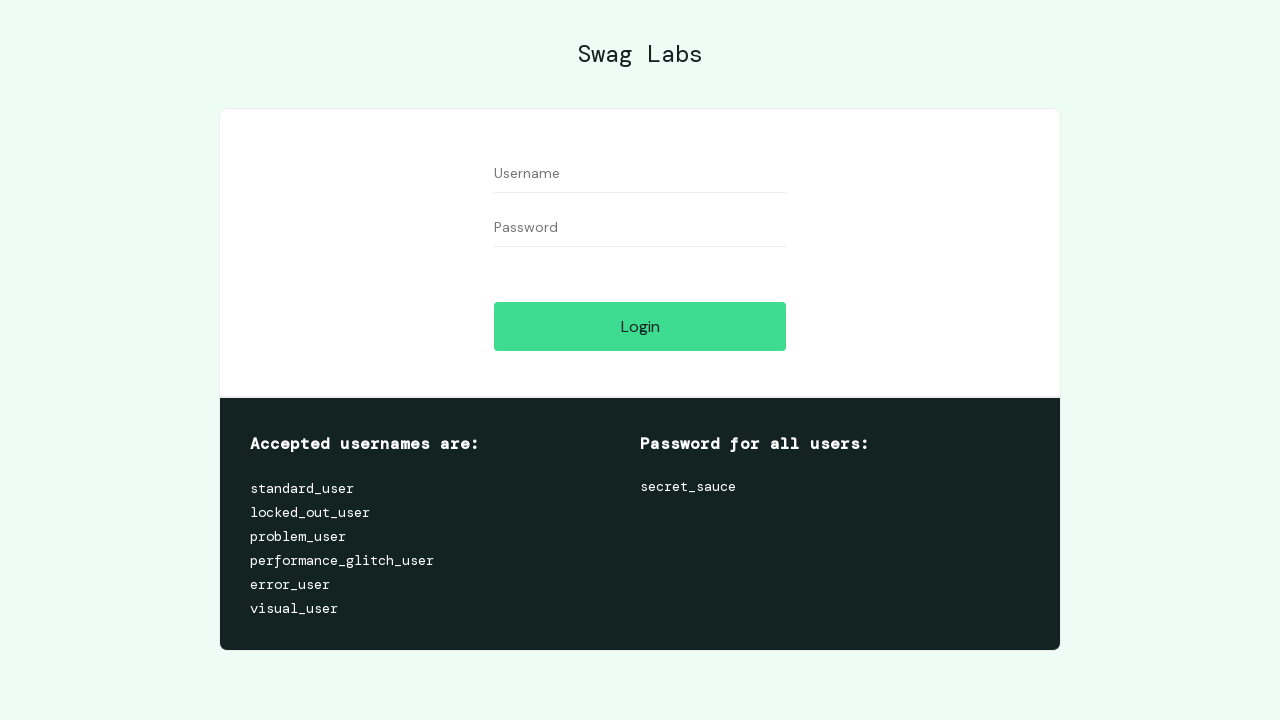

Filled username field with 'standard_user' on #user-name
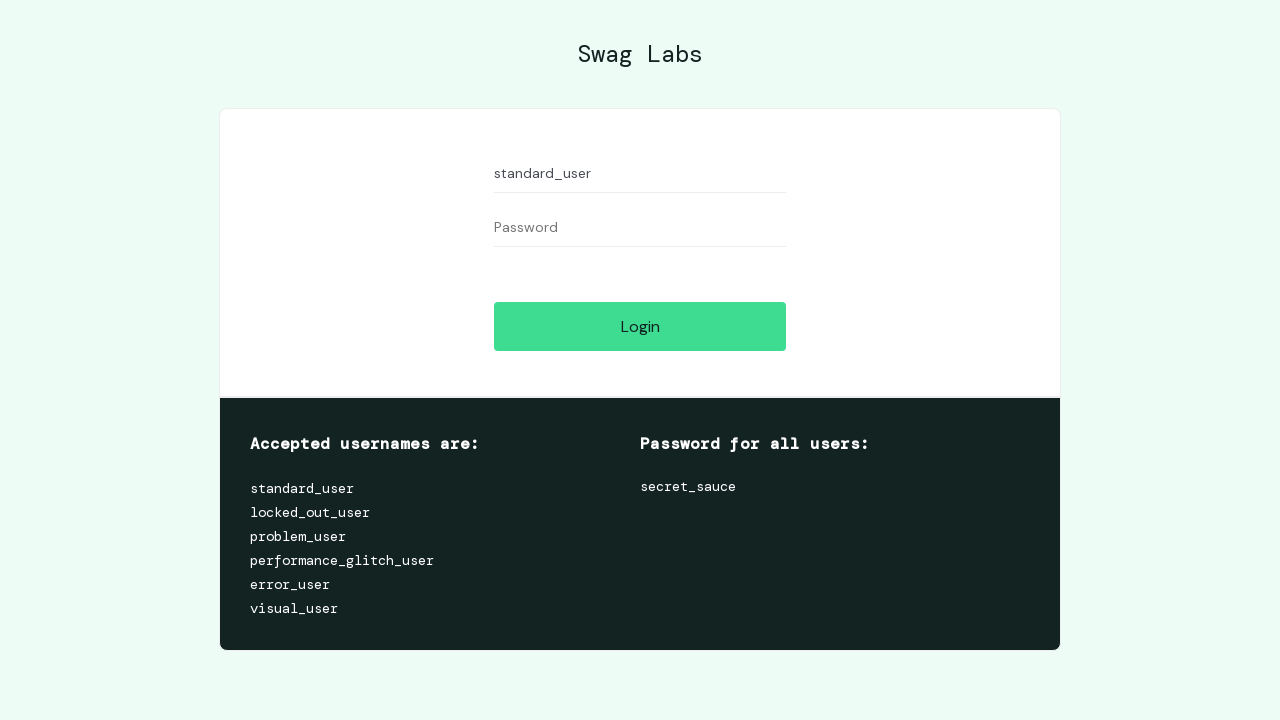

Filled password field with 'secret_sauce' on #password
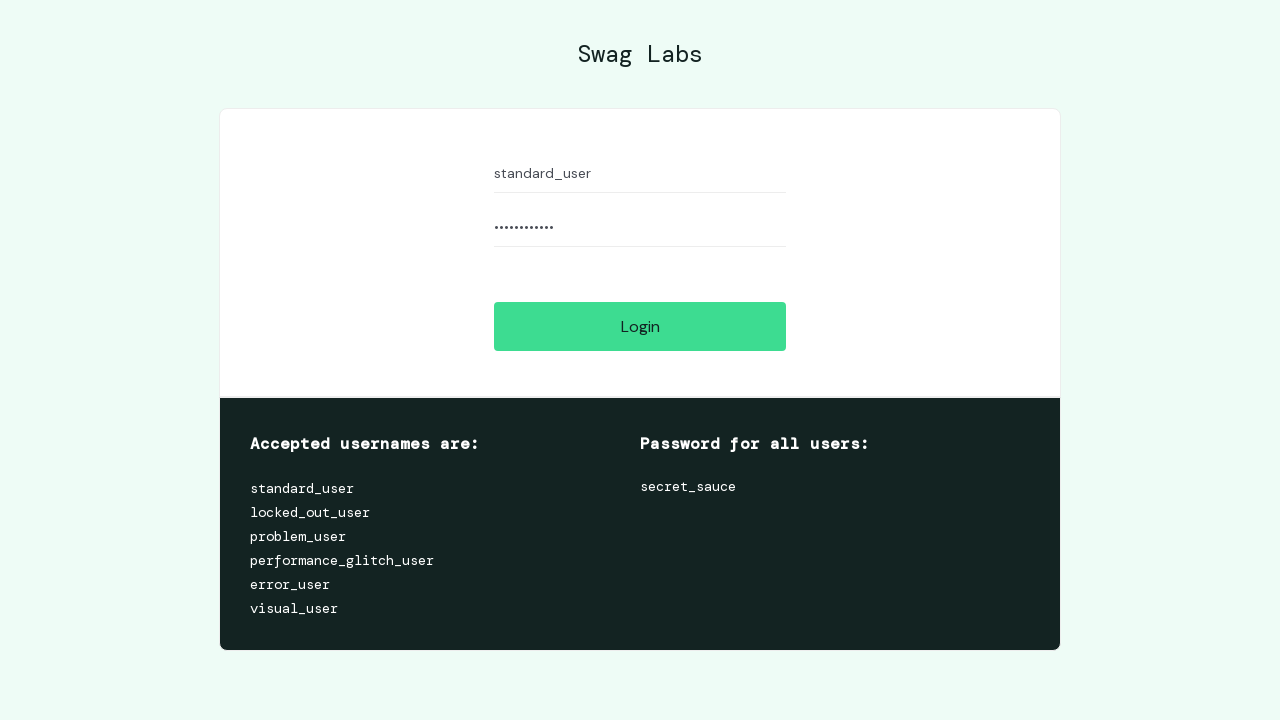

Clicked login button at (640, 326) on #login-button
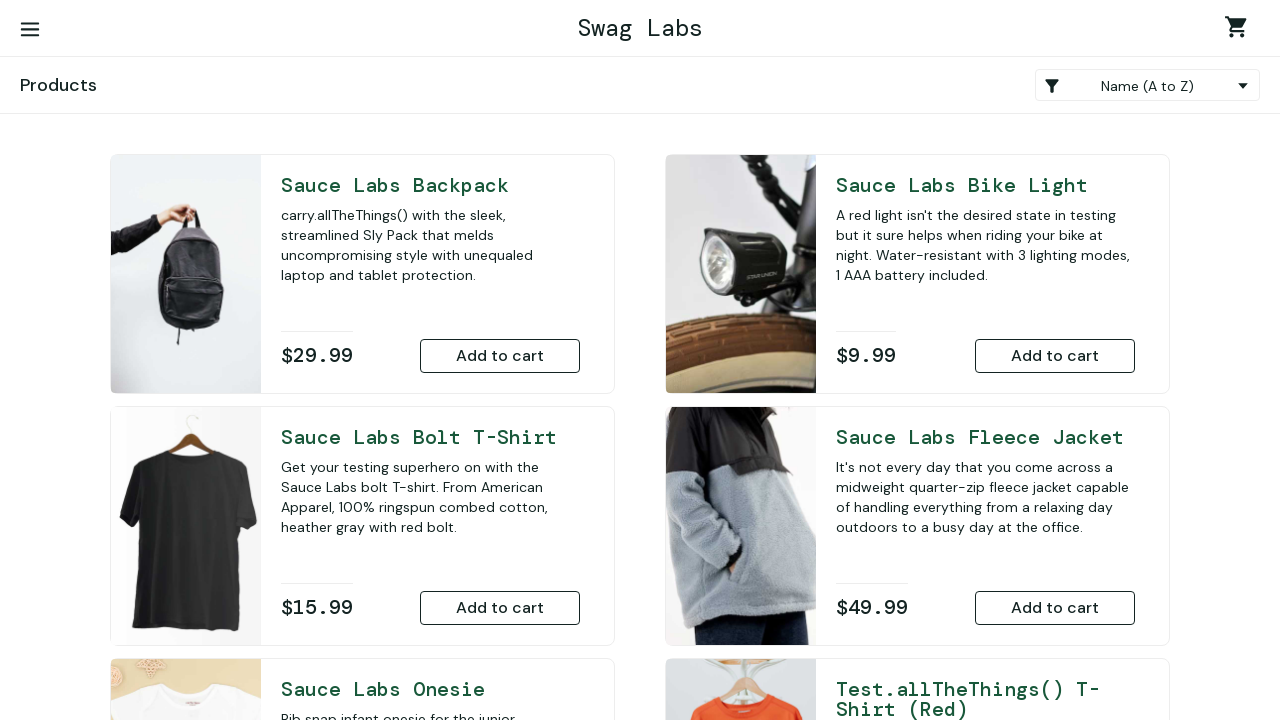

Inventory page loaded successfully
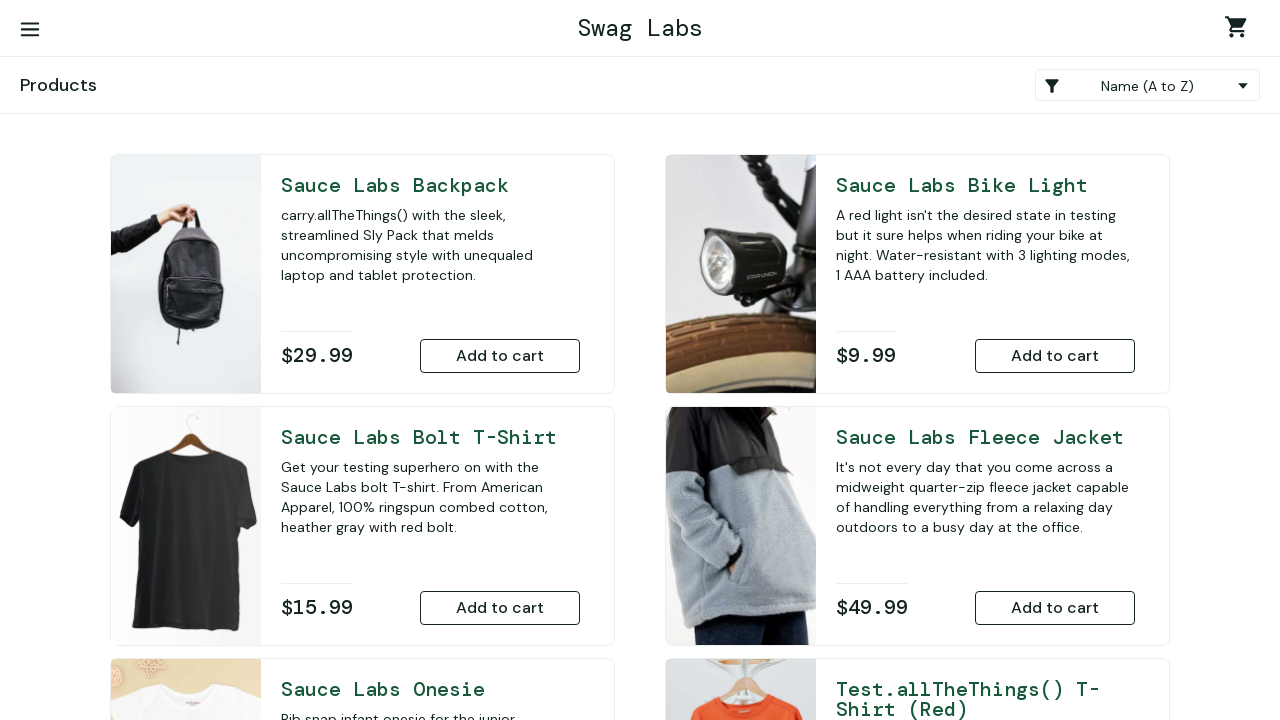

Added Sauce Labs Backpack to cart at (500, 356) on #add-to-cart-sauce-labs-backpack
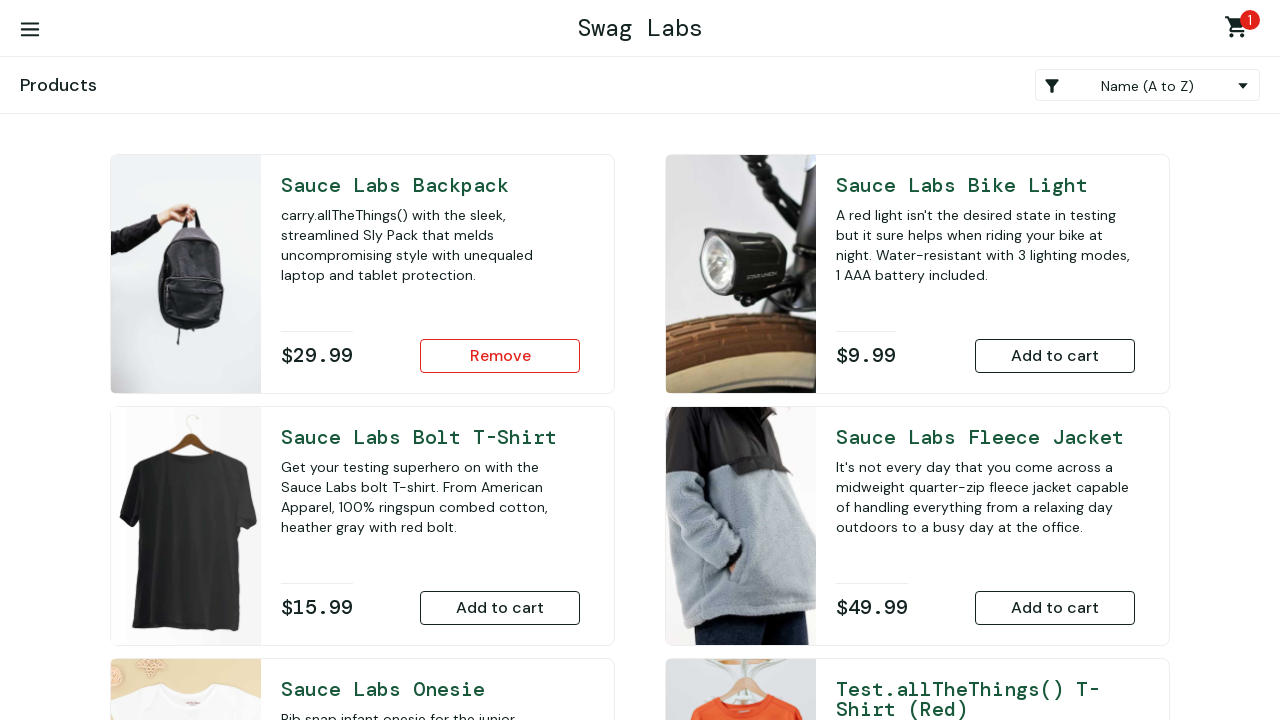

Added Test.allthethings() T-Shirt (Red) to cart at (1055, 470) on #add-to-cart-test\.allthethings\(\)-t-shirt-\(red\)
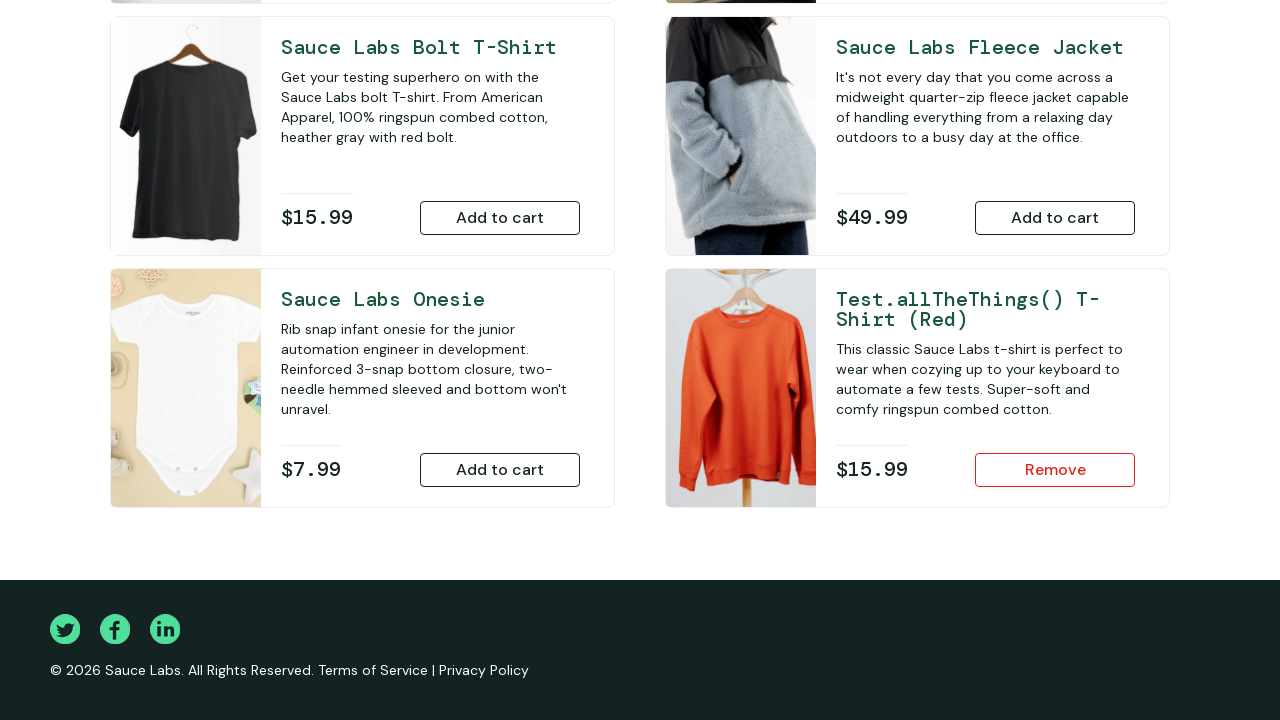

Navigated to shopping cart at (1240, 30) on #shopping_cart_container > a
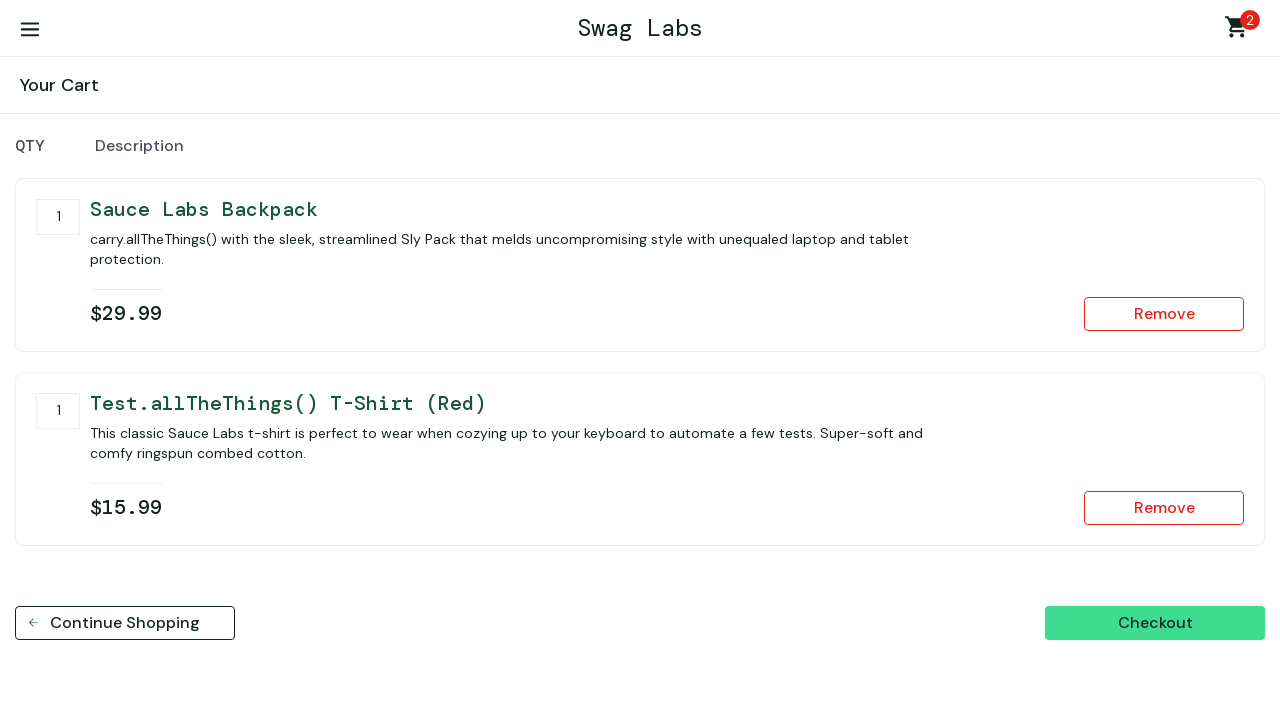

Clicked checkout button at (1155, 623) on #checkout
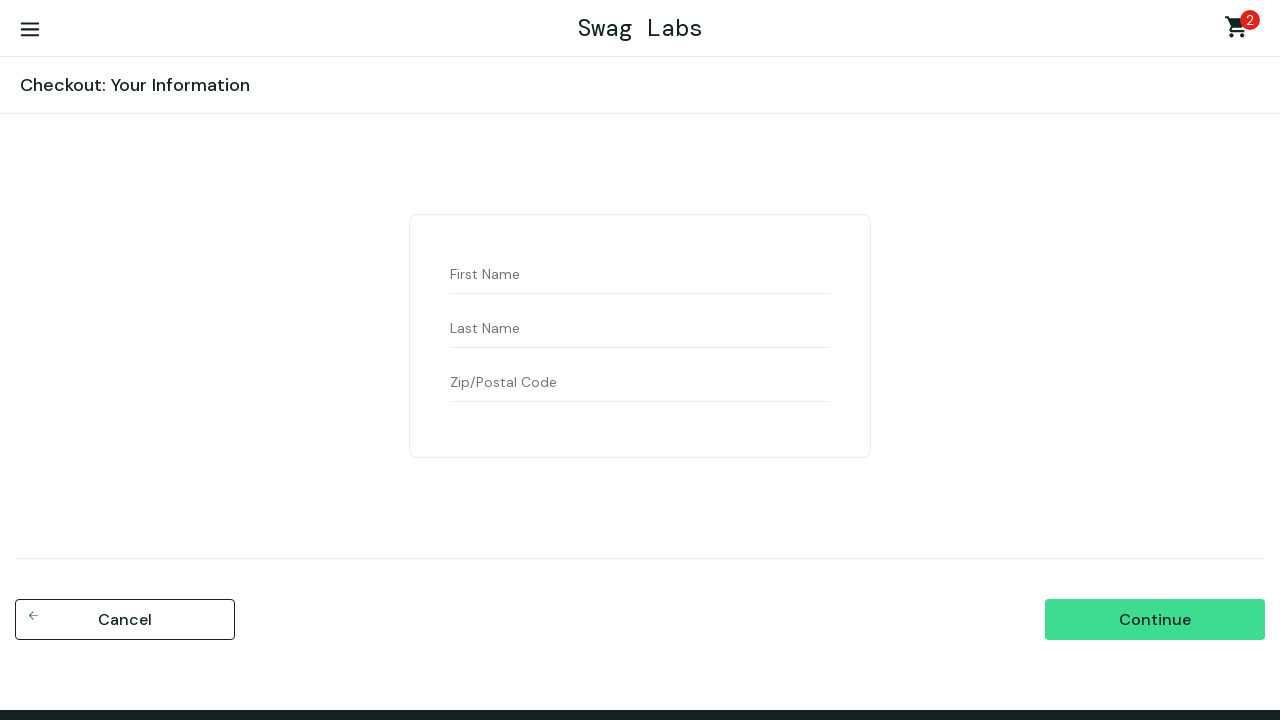

Opened burger menu at (30, 30) on #react-burger-menu-btn
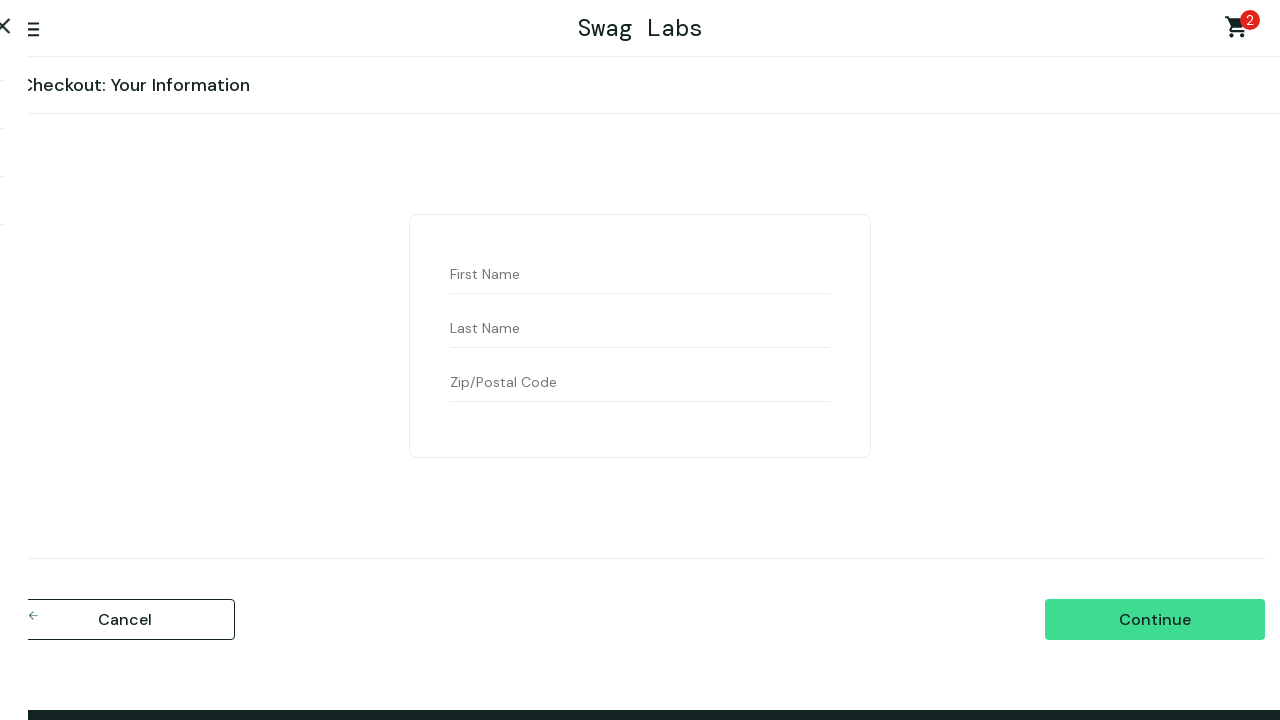

Clicked logout link at (150, 156) on #logout_sidebar_link
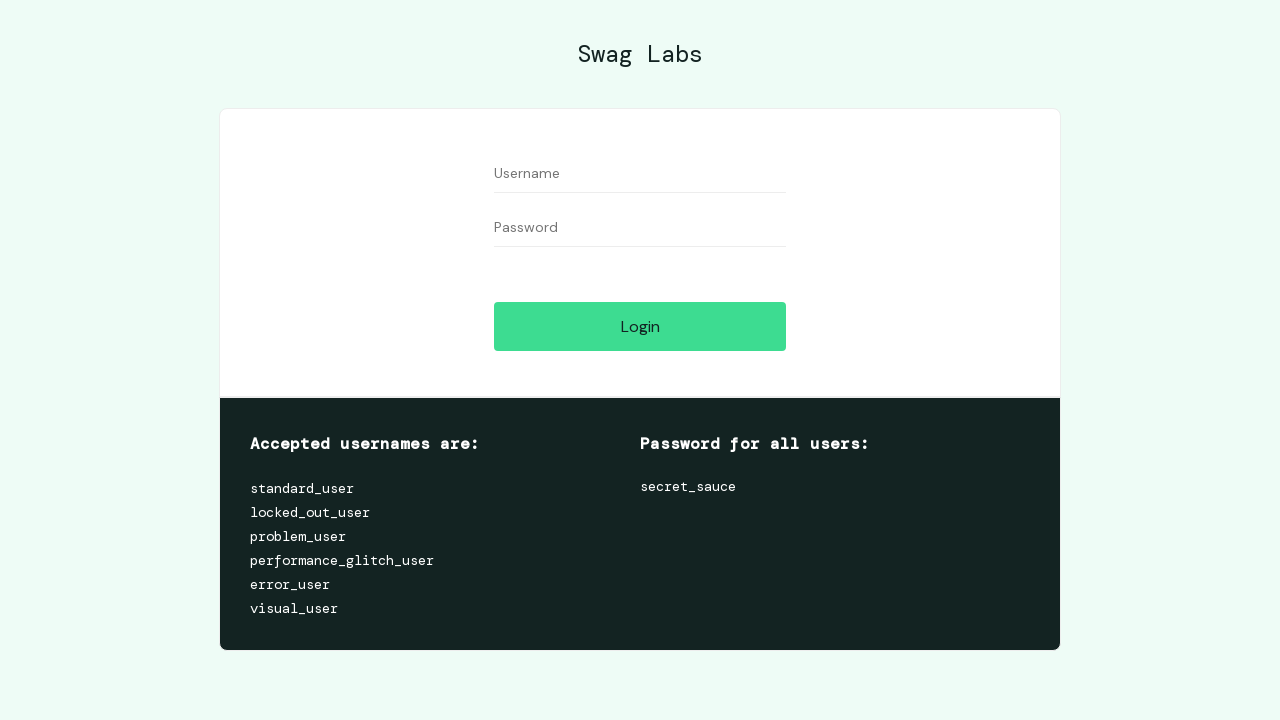

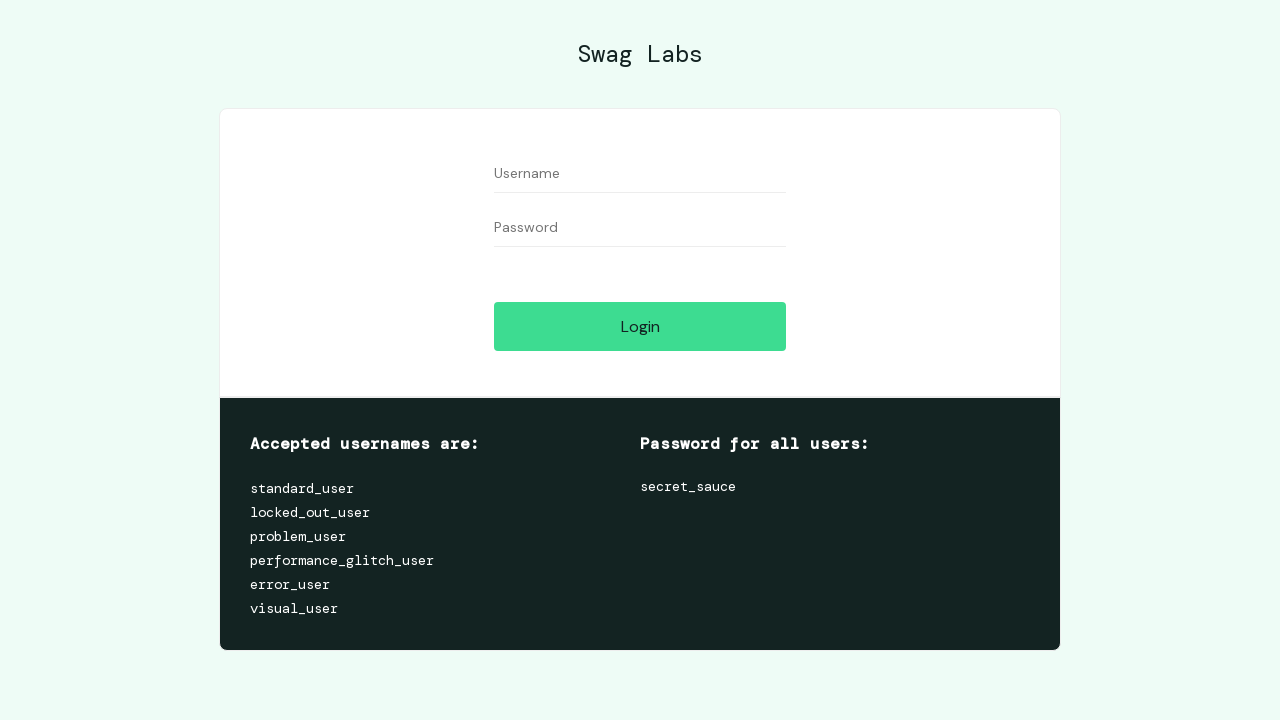